Tests opening multiple links from the footer section in new tabs by using Ctrl+Enter, then switches between browser tabs to find one containing "Main" in the URL

Starting URL: http://qaclickacademy.com/practice.php

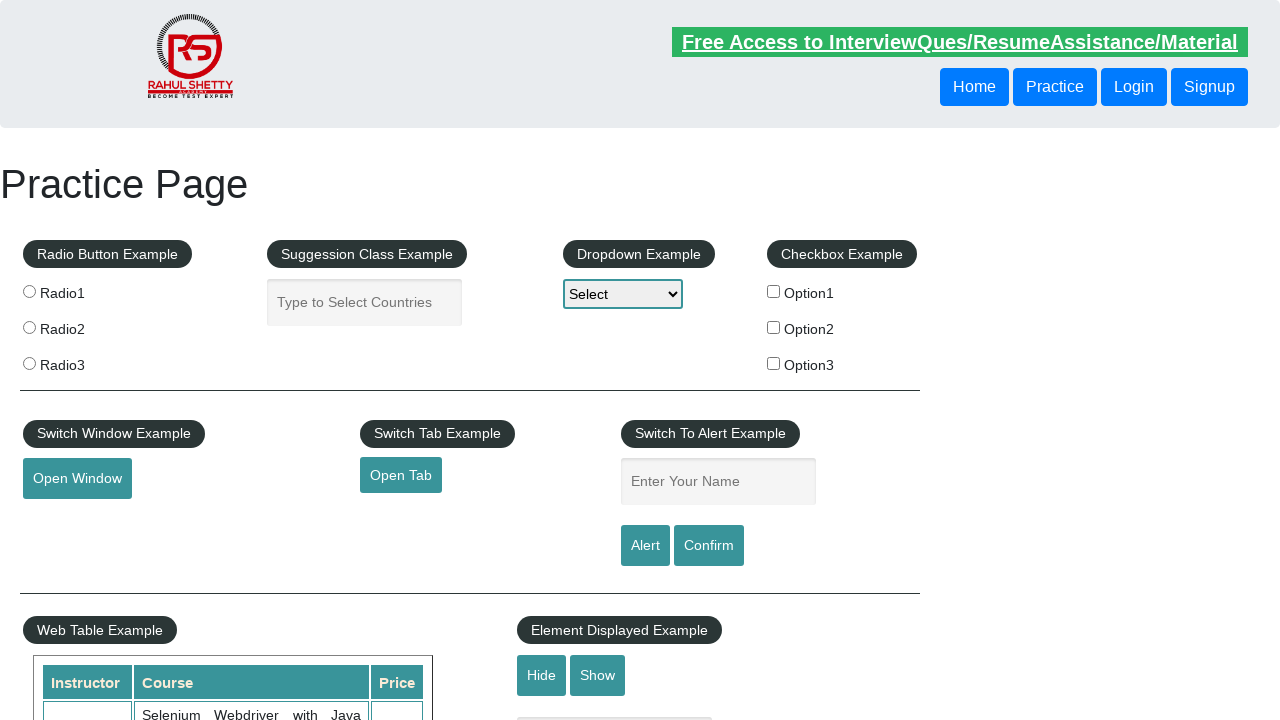

Waited for footer section with id 'gf-BIG' to load
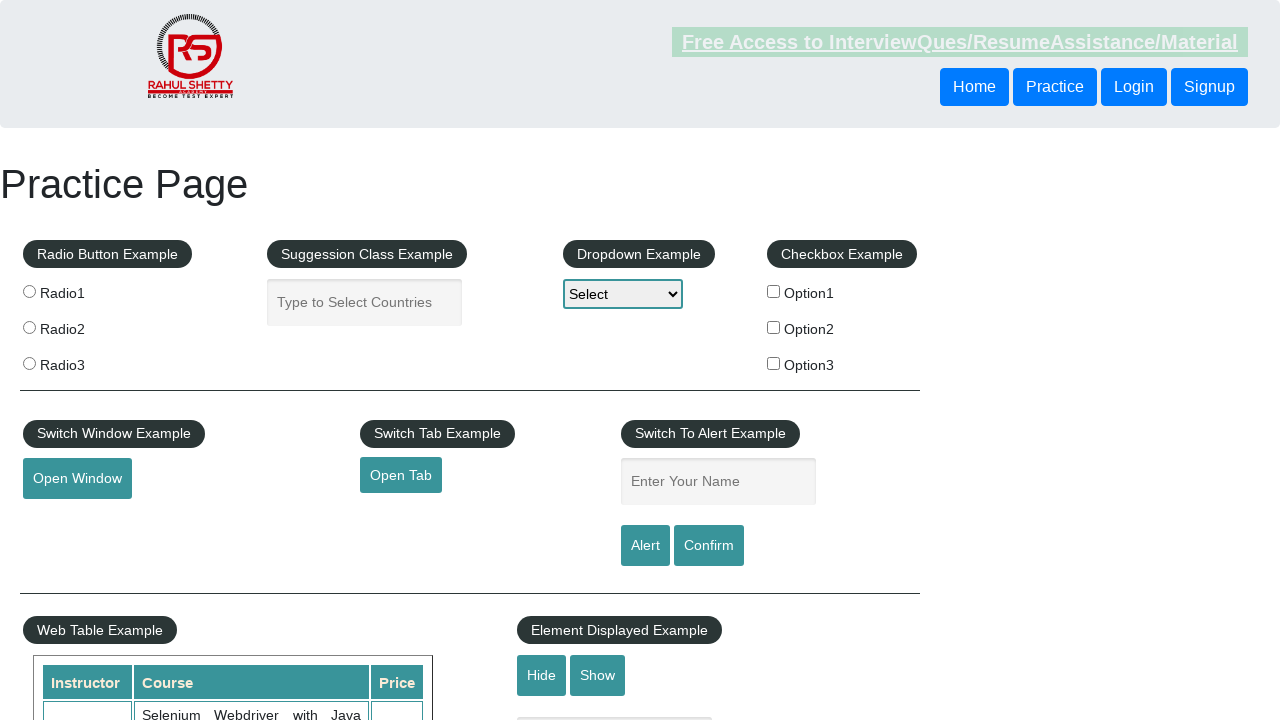

Located all footer links in the first column
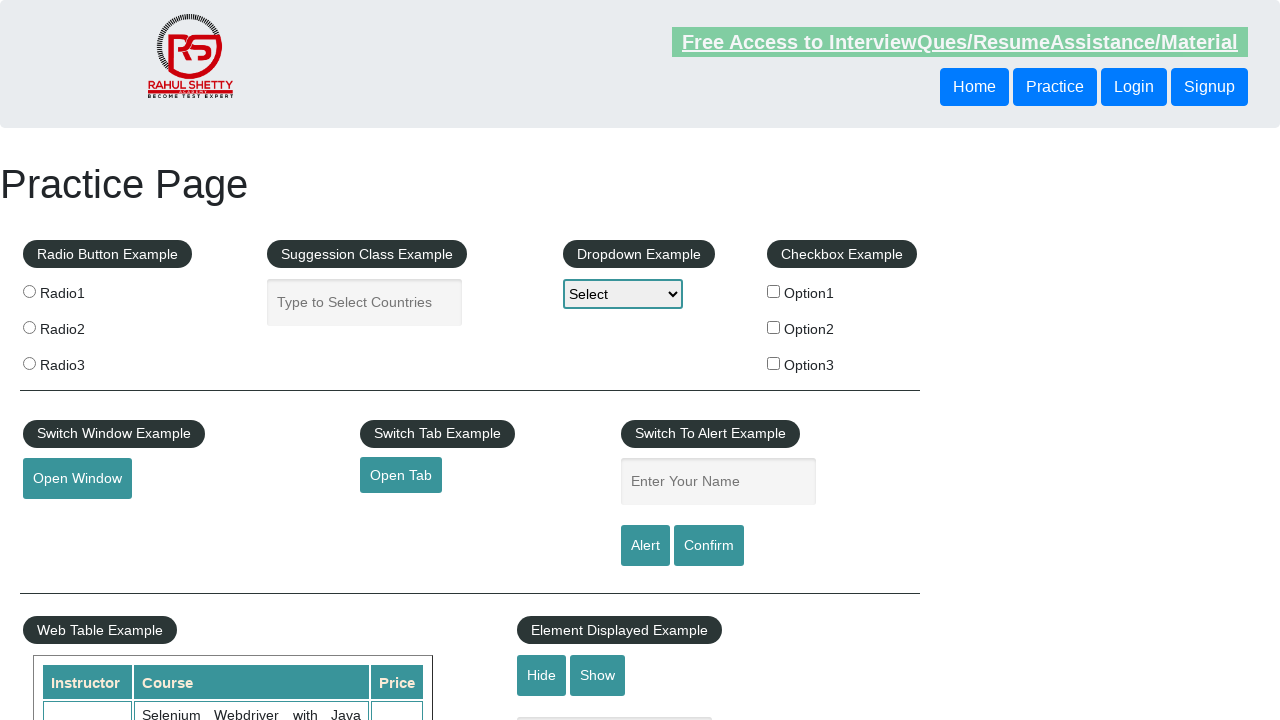

Counted 5 links in the footer first column
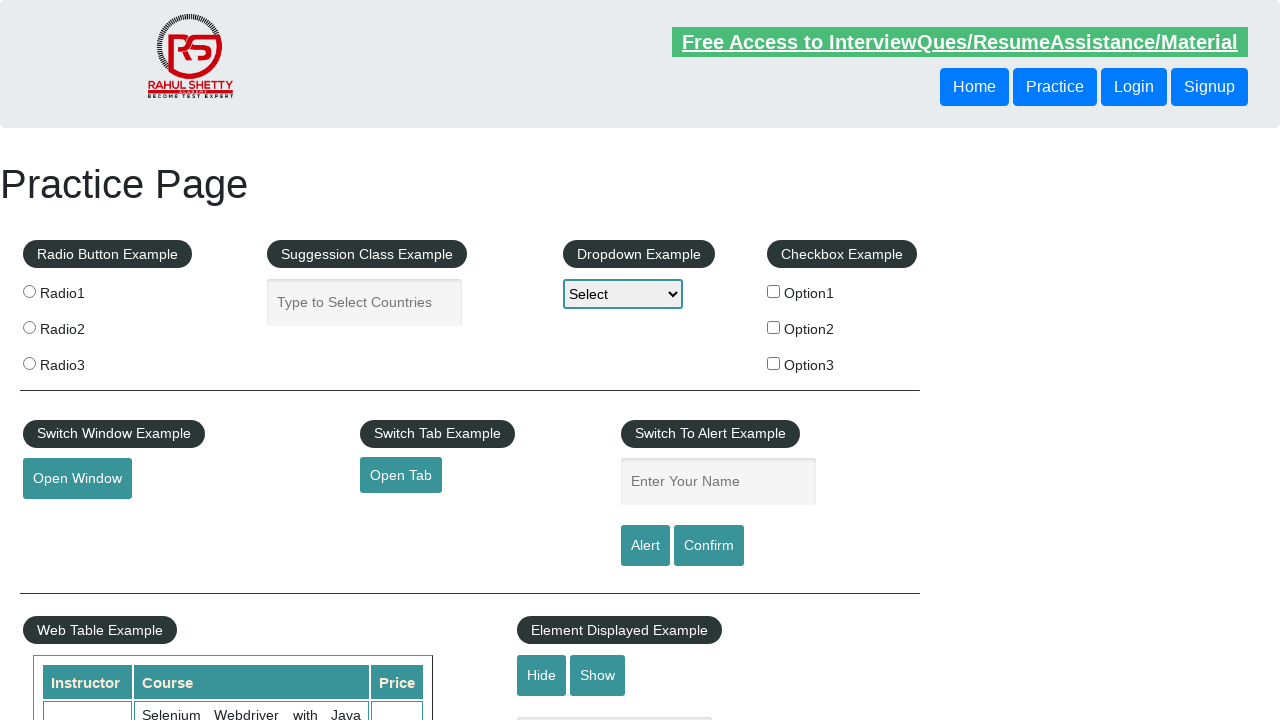

Opened footer link 1 in a new tab using Ctrl+Click at (68, 520) on xpath=//div[@id='gf-BIG']//table/tbody/tr/td[1]/ul//a >> nth=1
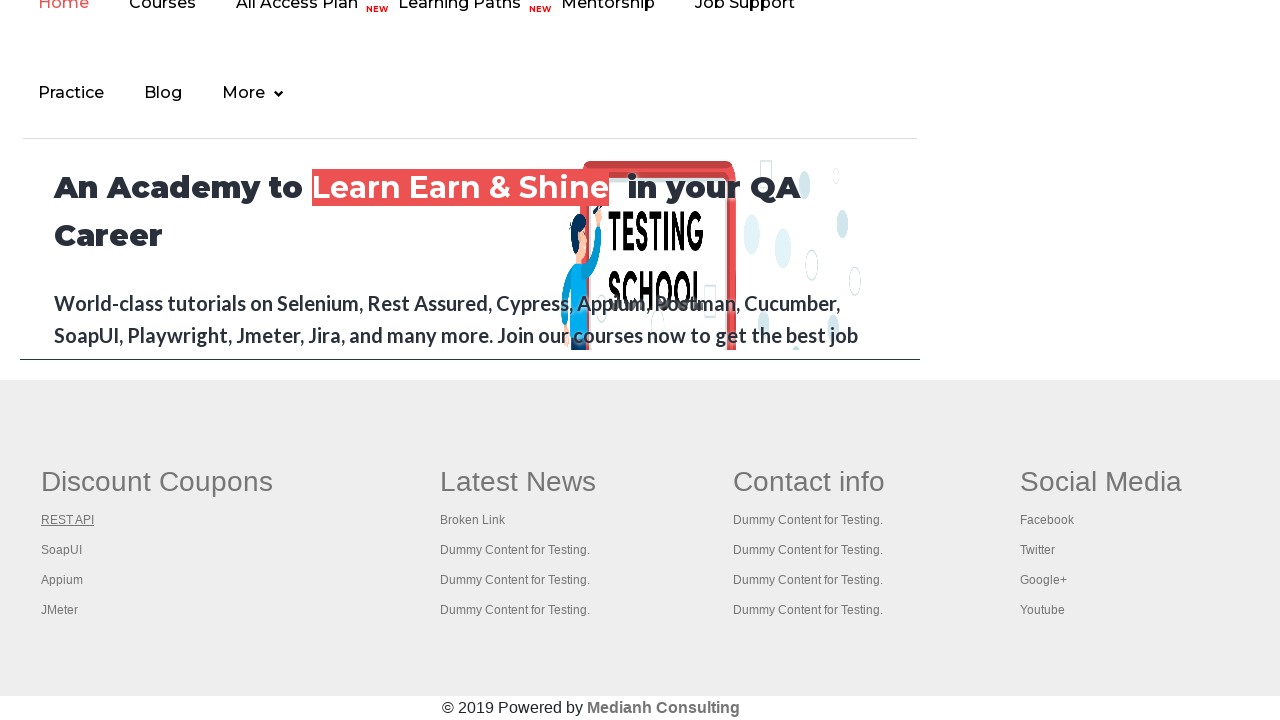

Waited 2 seconds for new tab to load
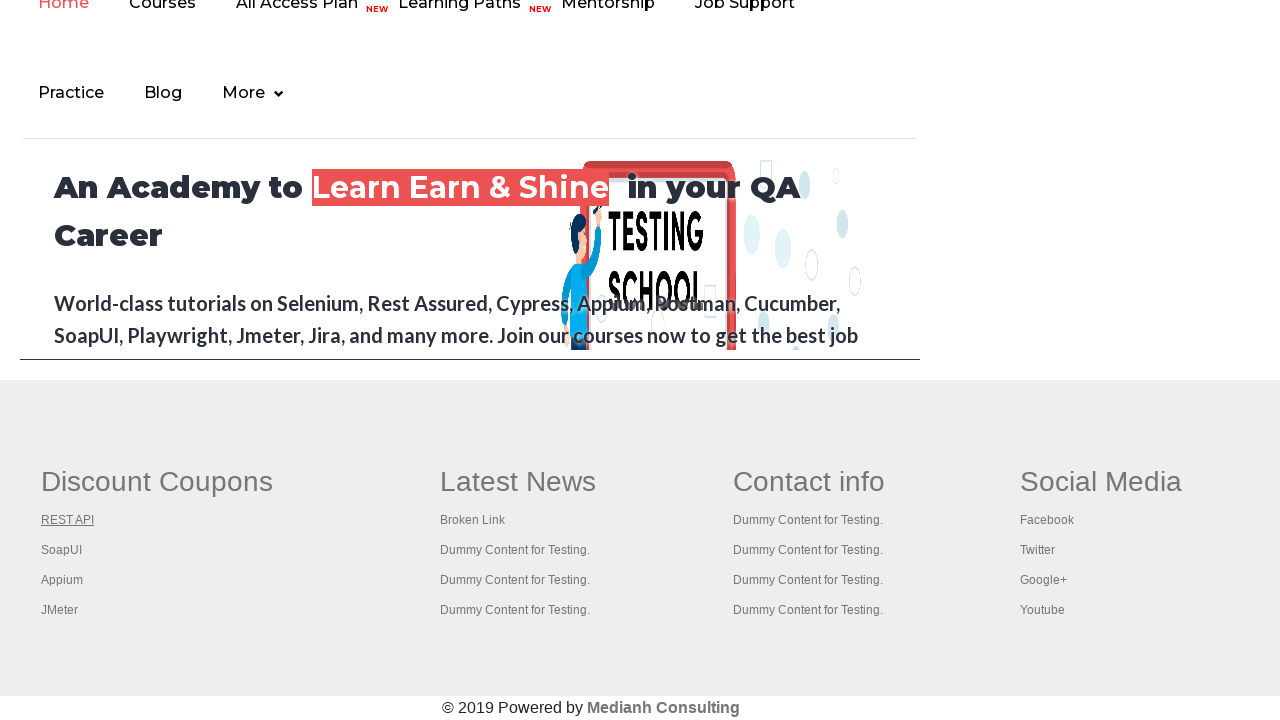

Opened footer link 2 in a new tab using Ctrl+Click at (62, 550) on xpath=//div[@id='gf-BIG']//table/tbody/tr/td[1]/ul//a >> nth=2
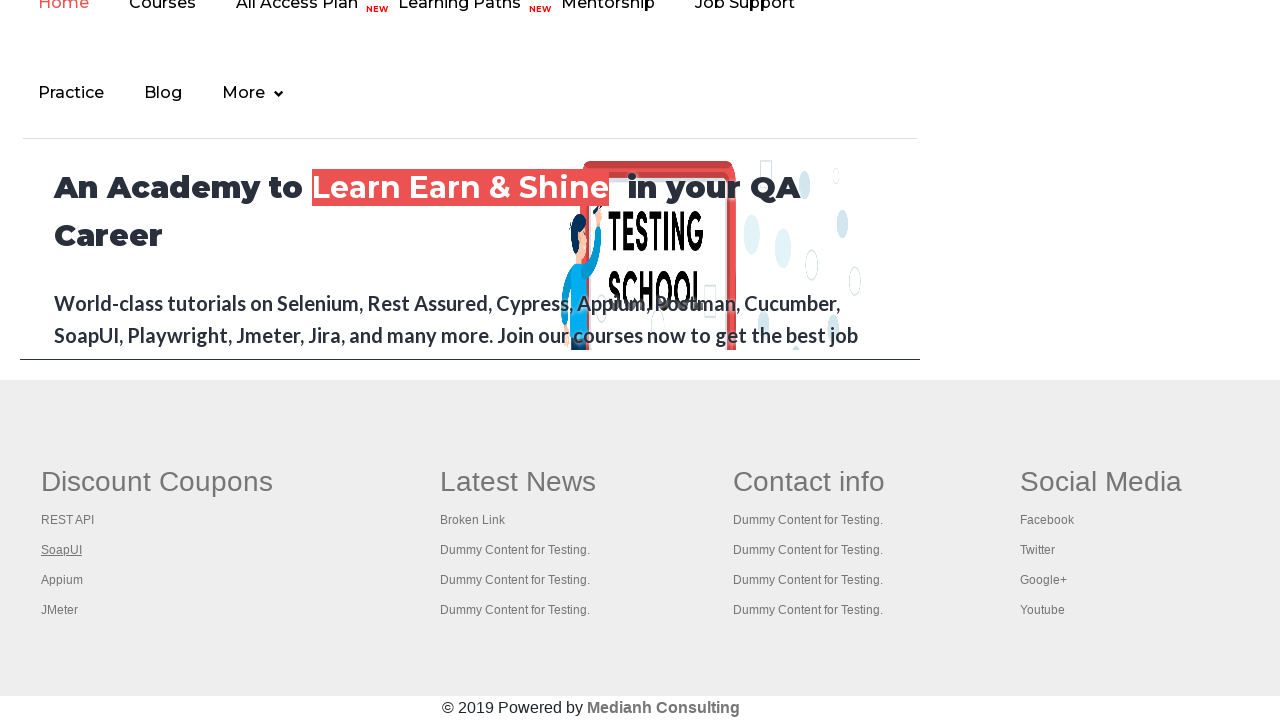

Waited 2 seconds for new tab to load
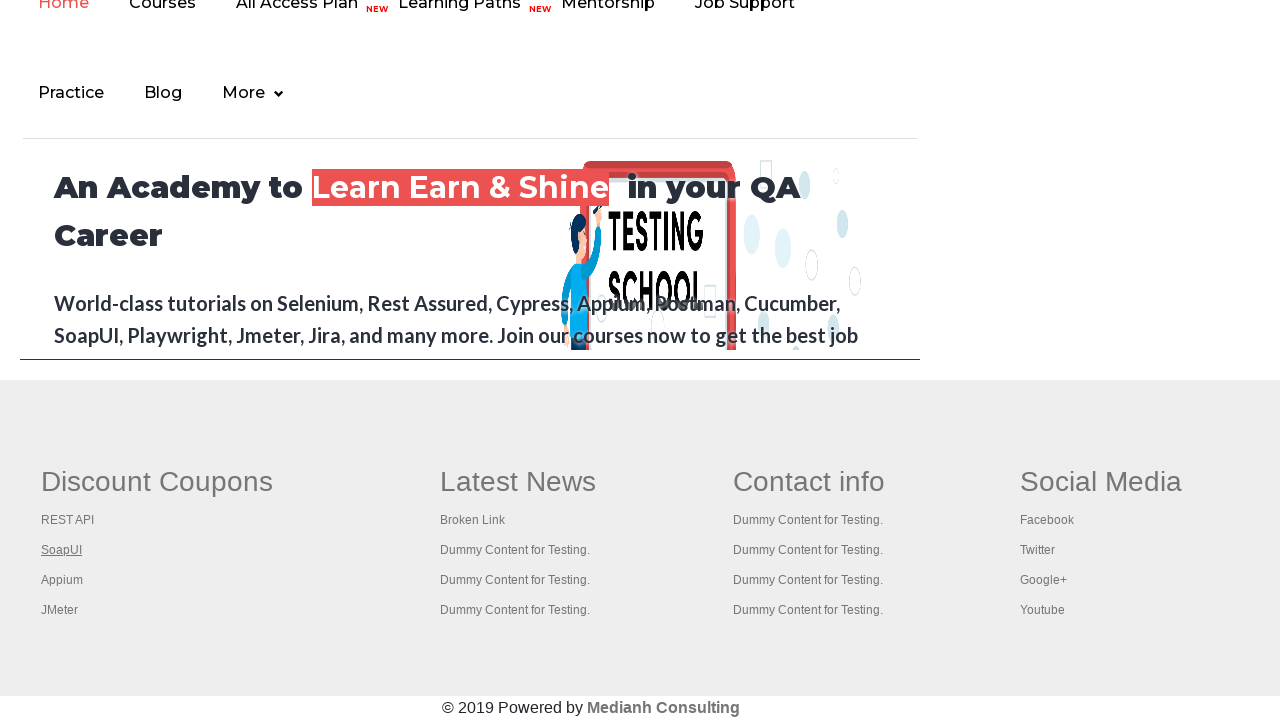

Opened footer link 3 in a new tab using Ctrl+Click at (62, 580) on xpath=//div[@id='gf-BIG']//table/tbody/tr/td[1]/ul//a >> nth=3
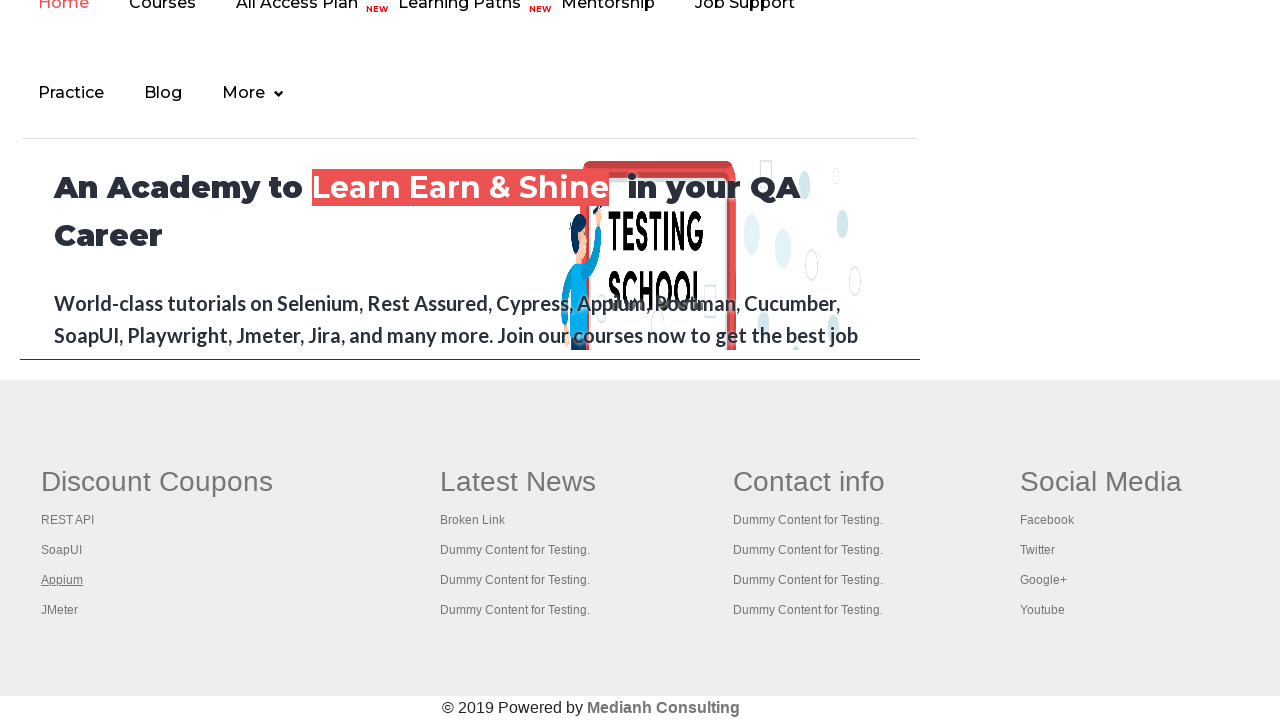

Waited 2 seconds for new tab to load
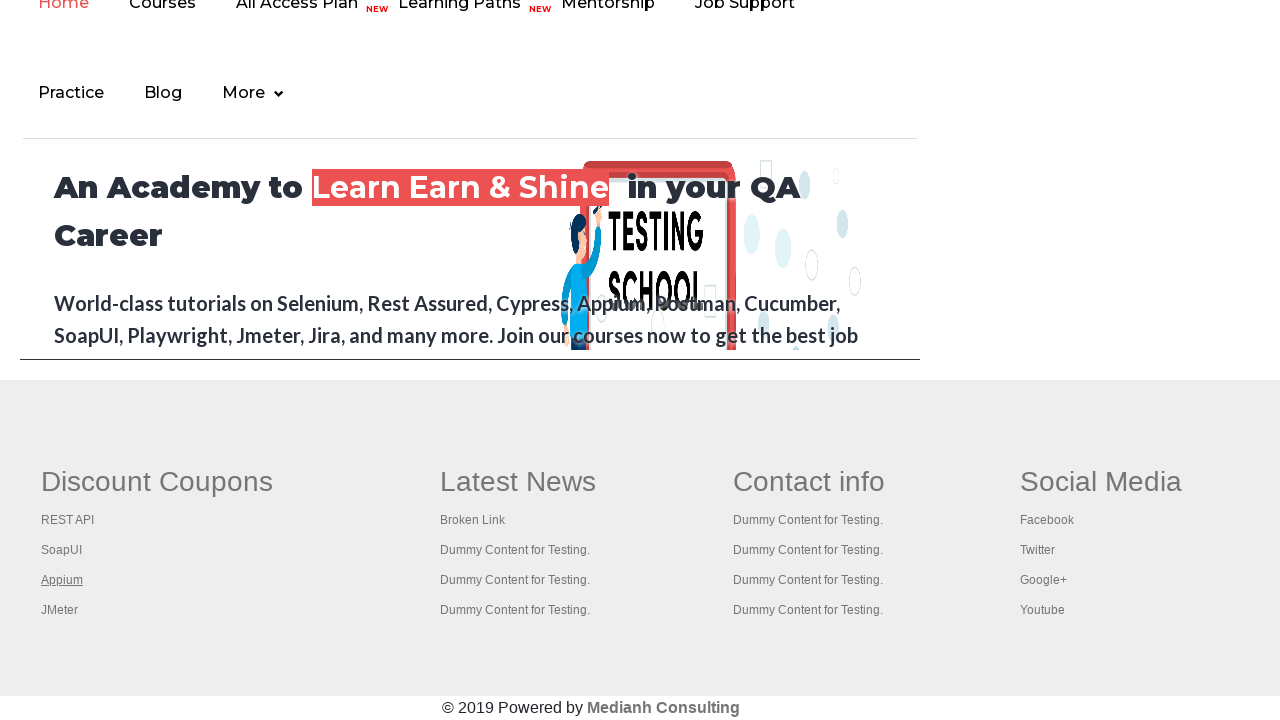

Opened footer link 4 in a new tab using Ctrl+Click at (60, 610) on xpath=//div[@id='gf-BIG']//table/tbody/tr/td[1]/ul//a >> nth=4
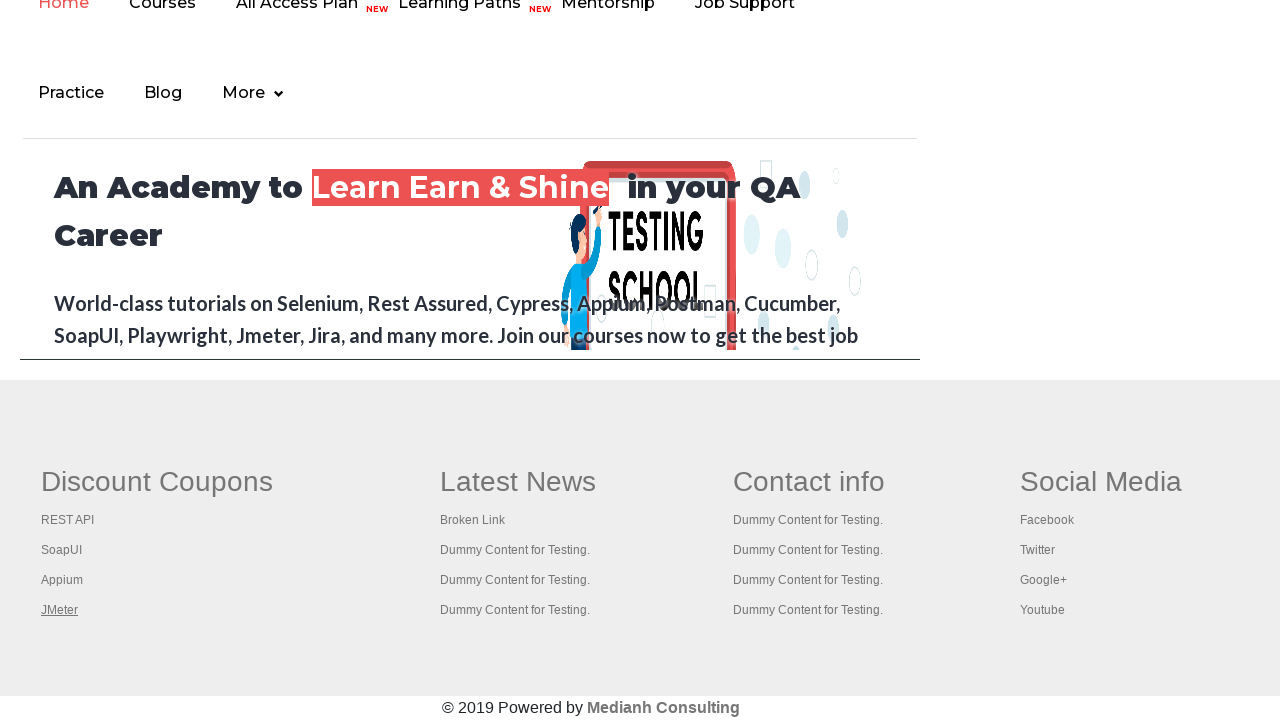

Waited 2 seconds for new tab to load
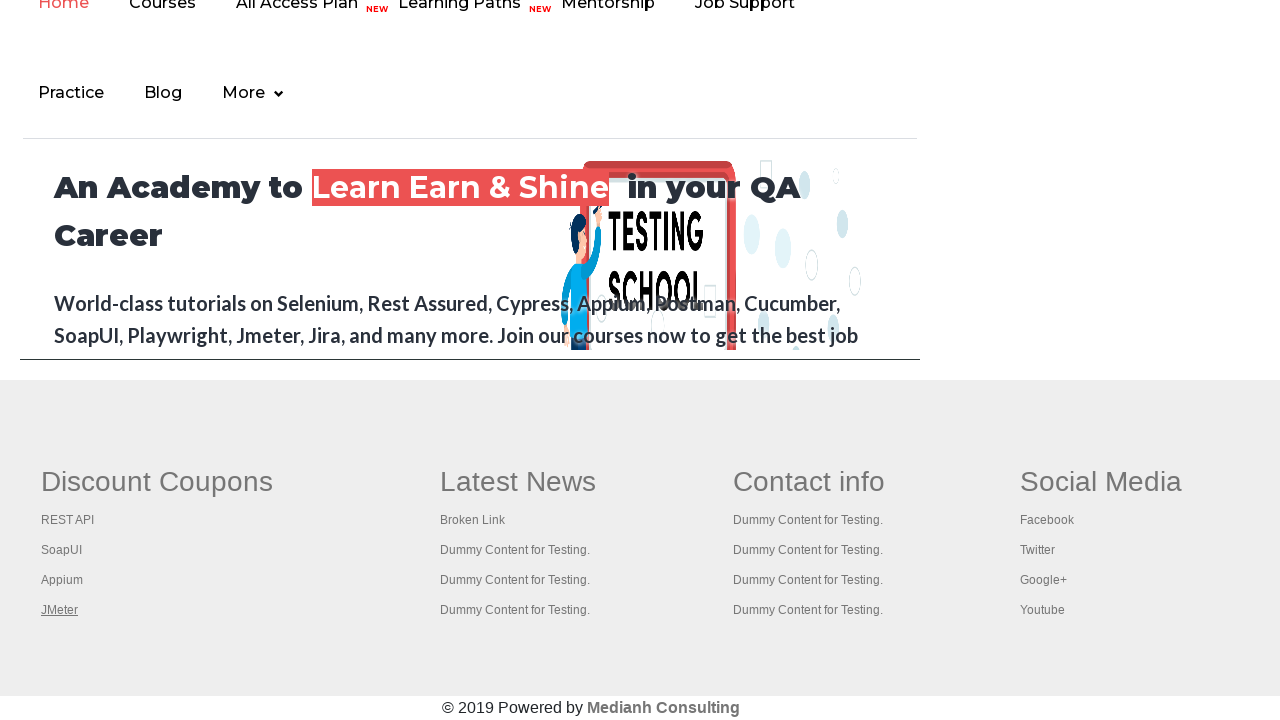

Retrieved all open browser tabs (5 tabs total)
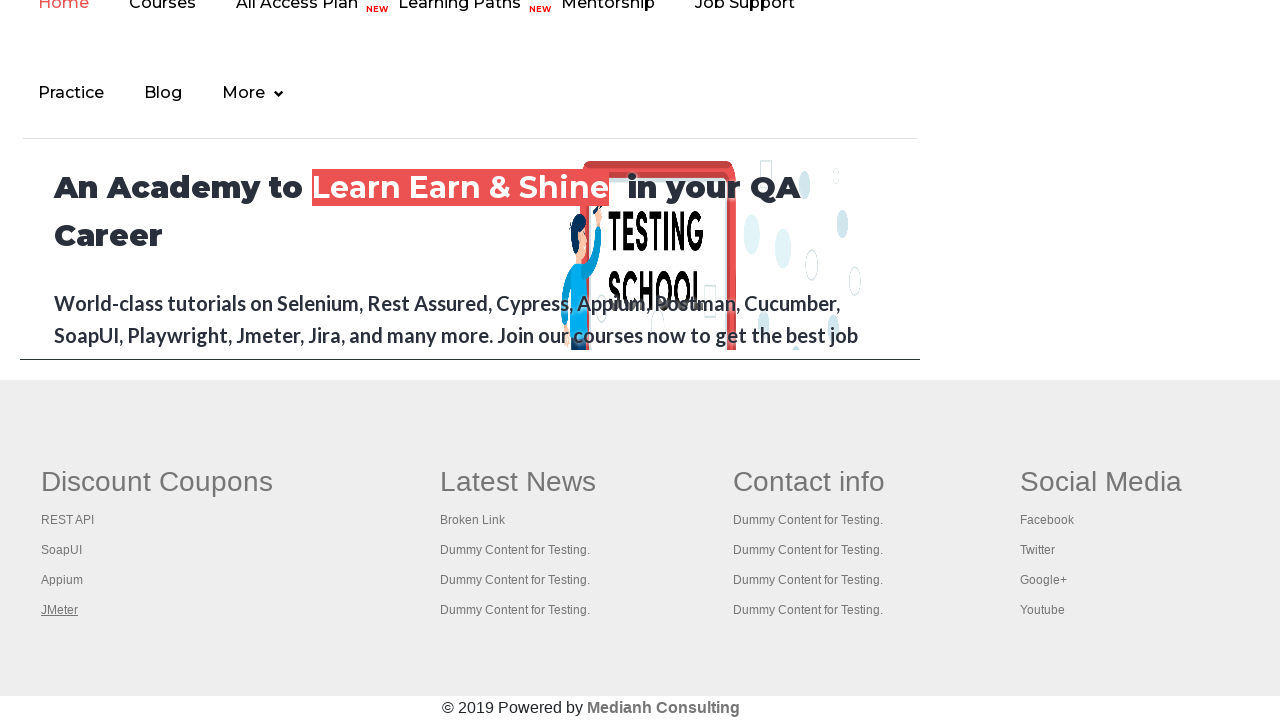

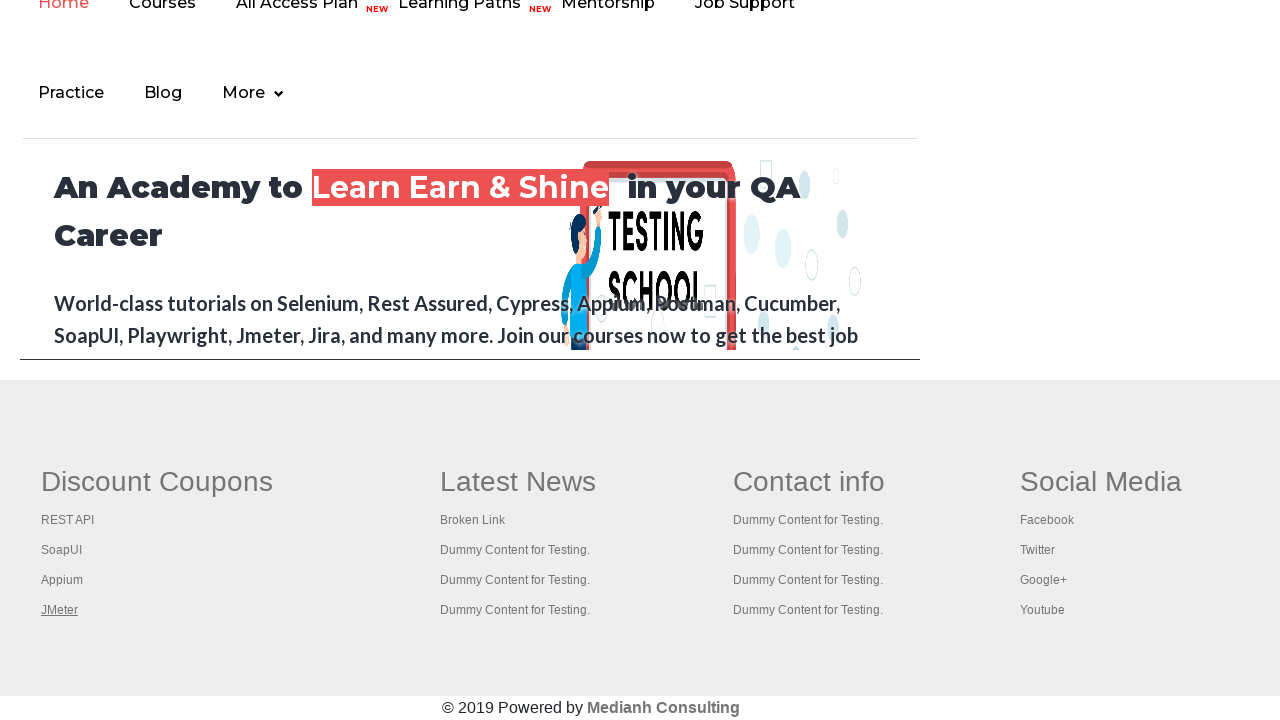